Tests drag and drop functionality by dragging a draggable element and dropping it onto a droppable target element within an iframe

Starting URL: http://jqueryui.com/droppable/

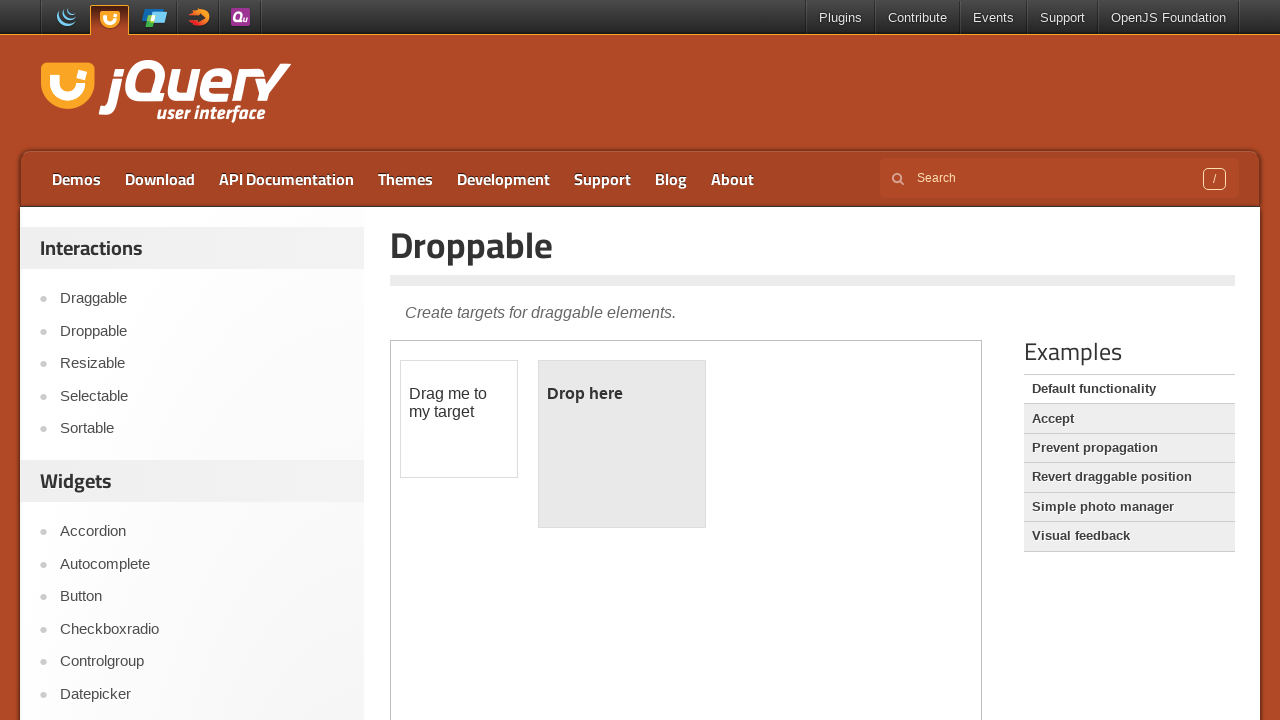

Located the iframe containing drag and drop demo
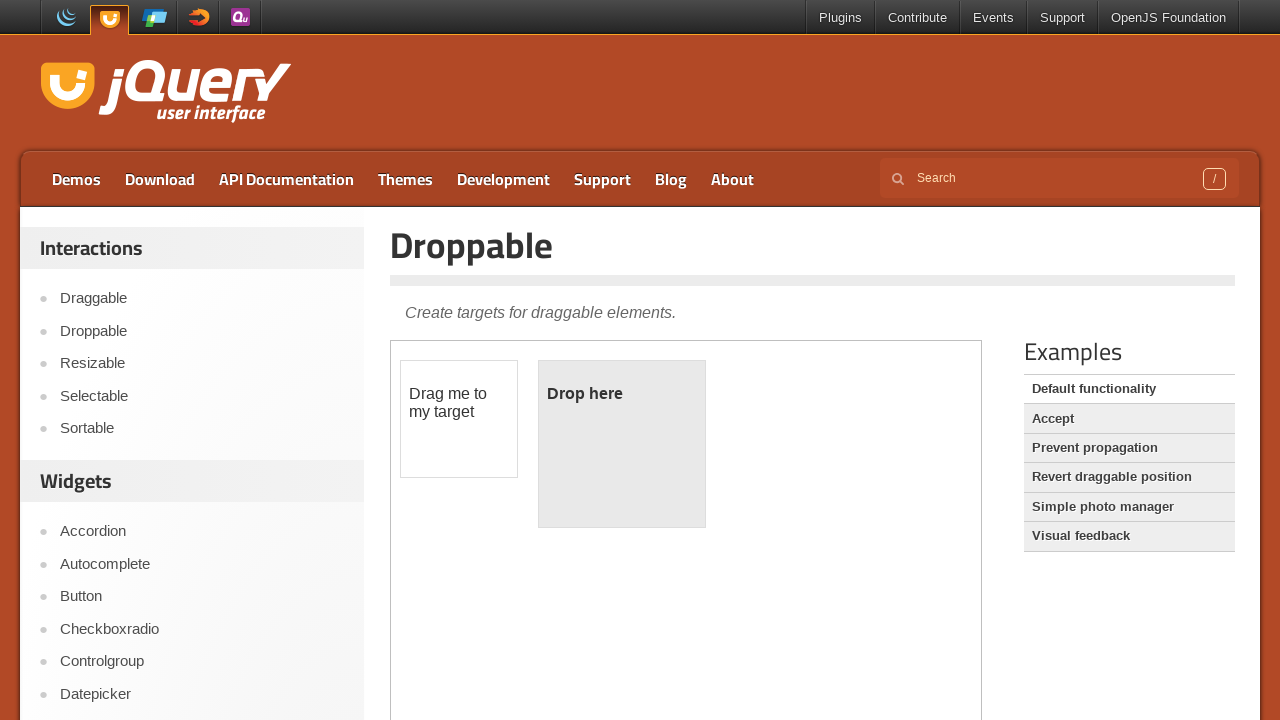

Located the draggable source element
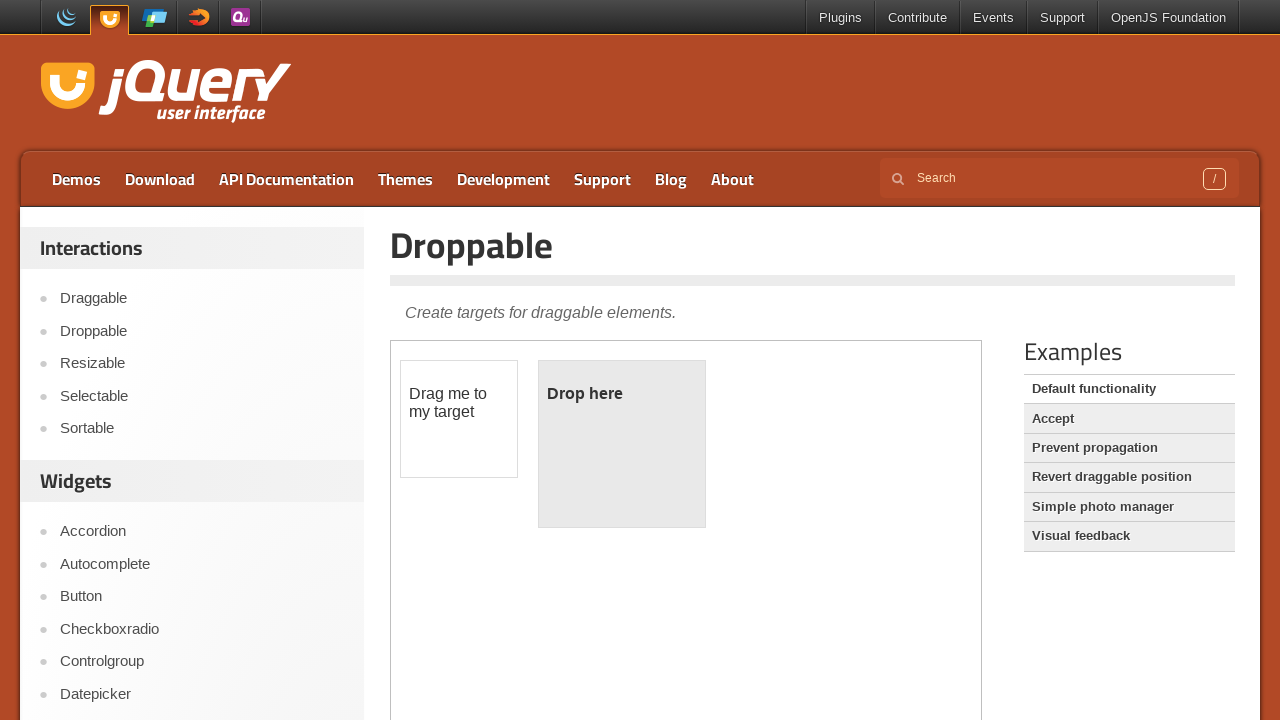

Located the droppable target element
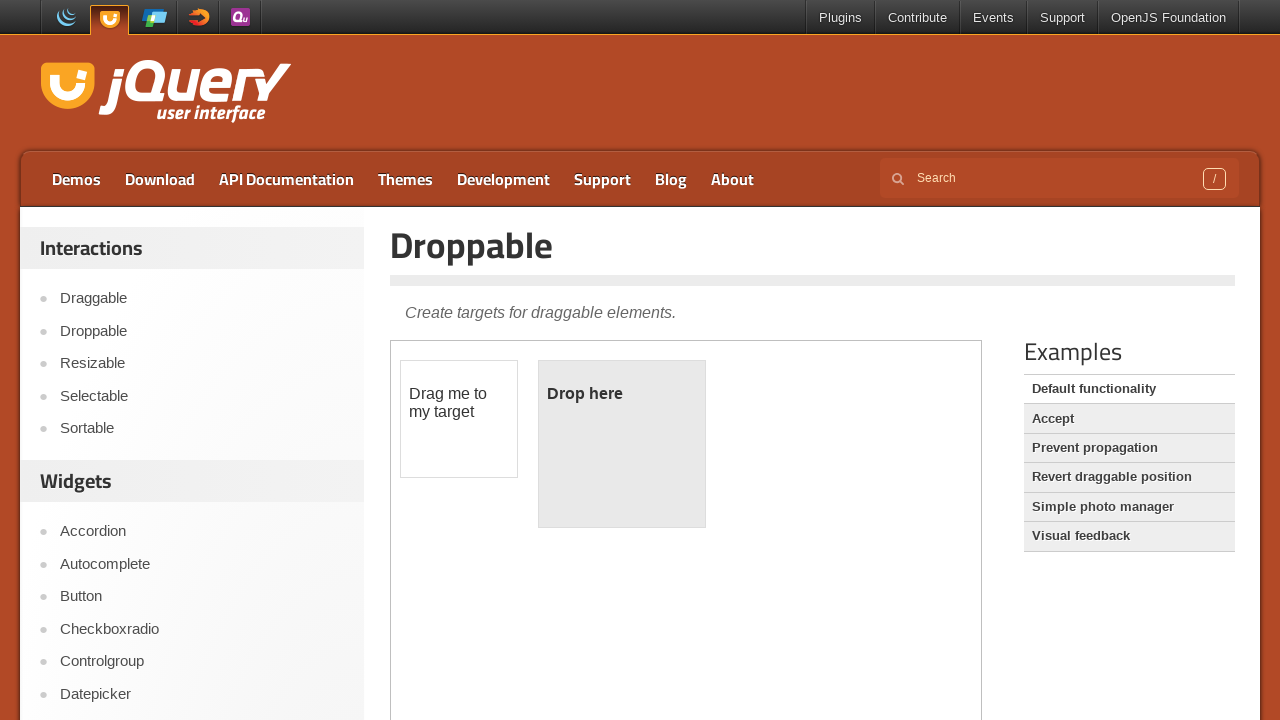

Dragged and dropped the draggable element onto the droppable target at (622, 444)
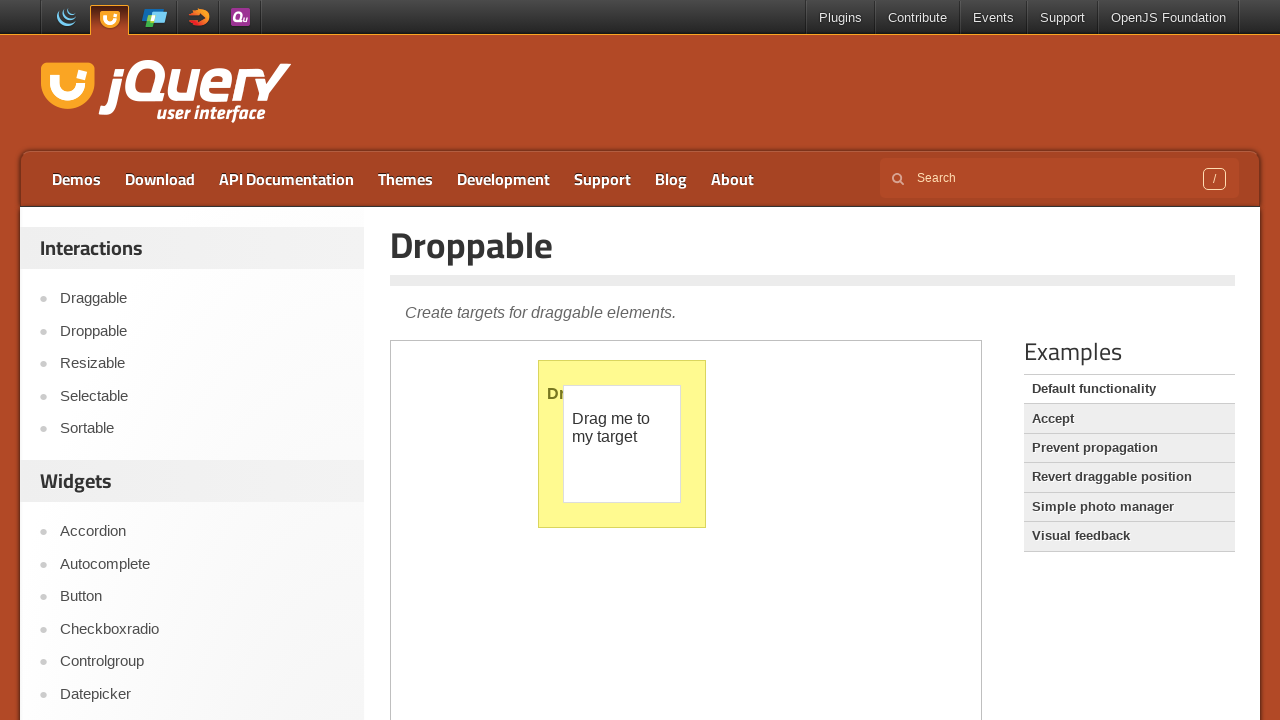

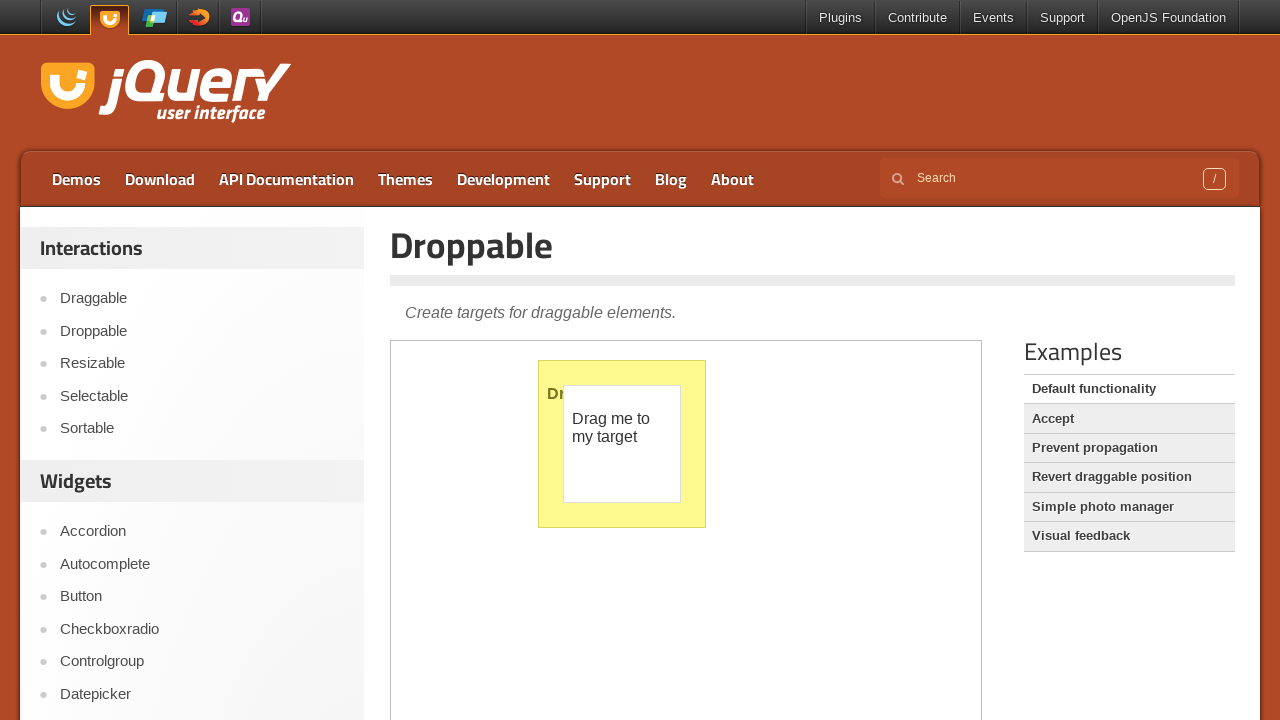